Tests browser alert handling by clicking a submit button, accepting the alert dialog, reading a value from the page, calculating a mathematical result, filling it into an answer field, and submitting the form.

Starting URL: http://suninjuly.github.io/alert_accept.html

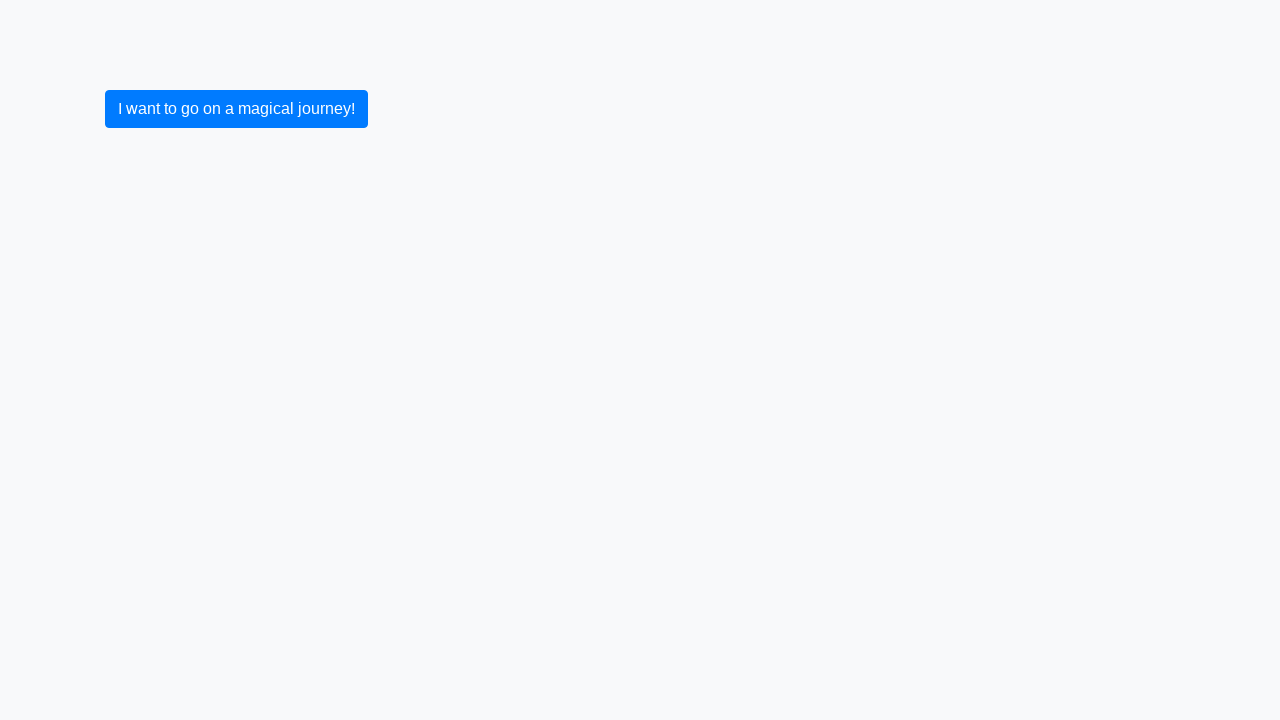

Set up dialog handler to auto-accept alerts
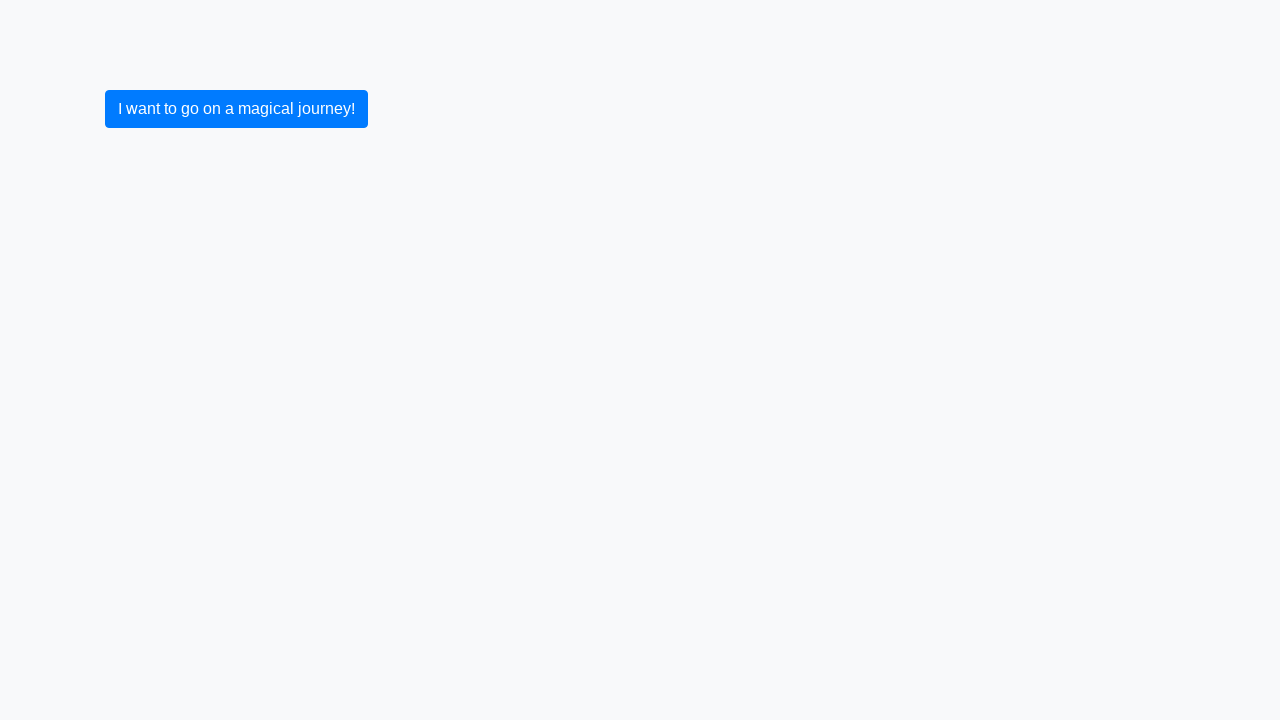

Clicked submit button to trigger alert at (236, 109) on [type='submit']
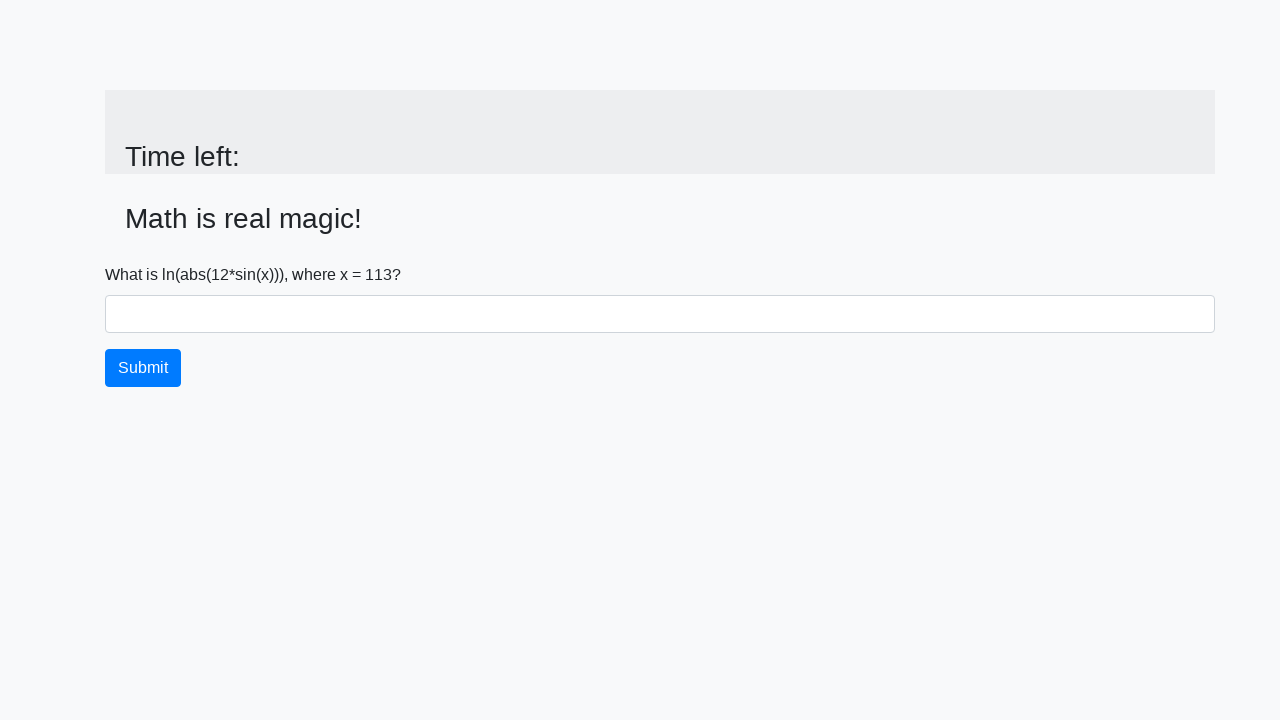

Alert was accepted and input value element is now visible
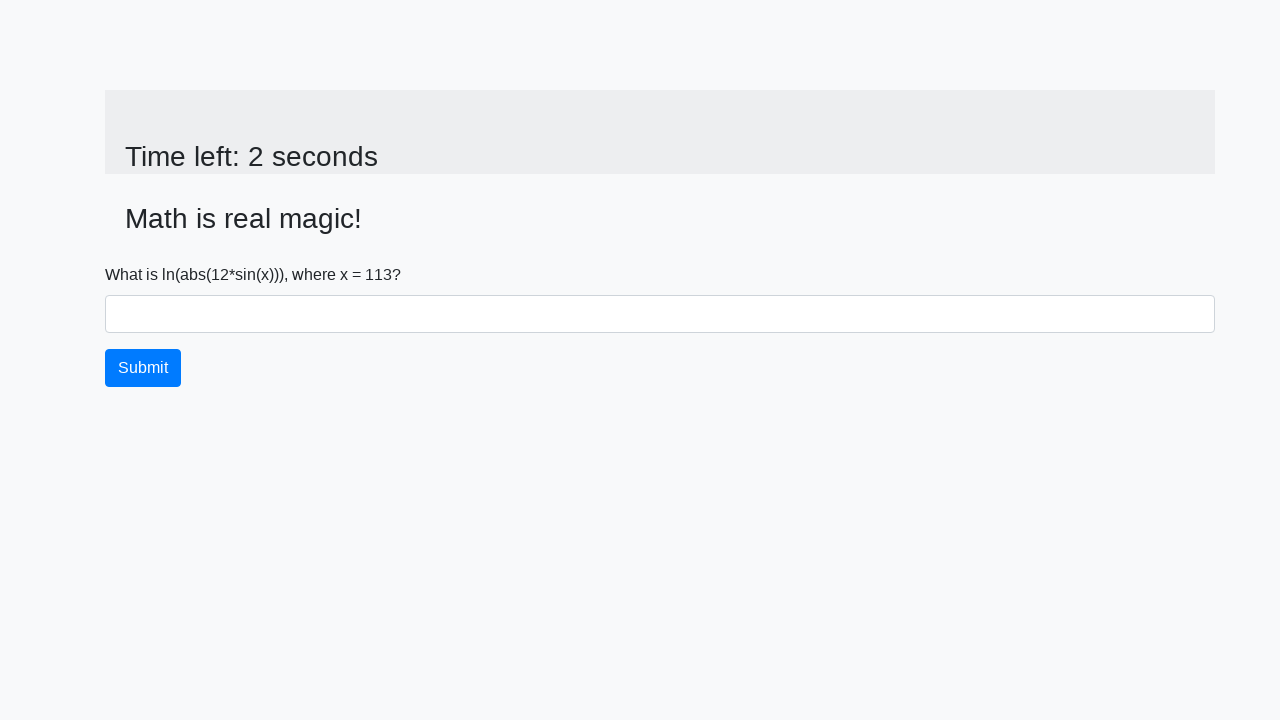

Retrieved input value from page: 113
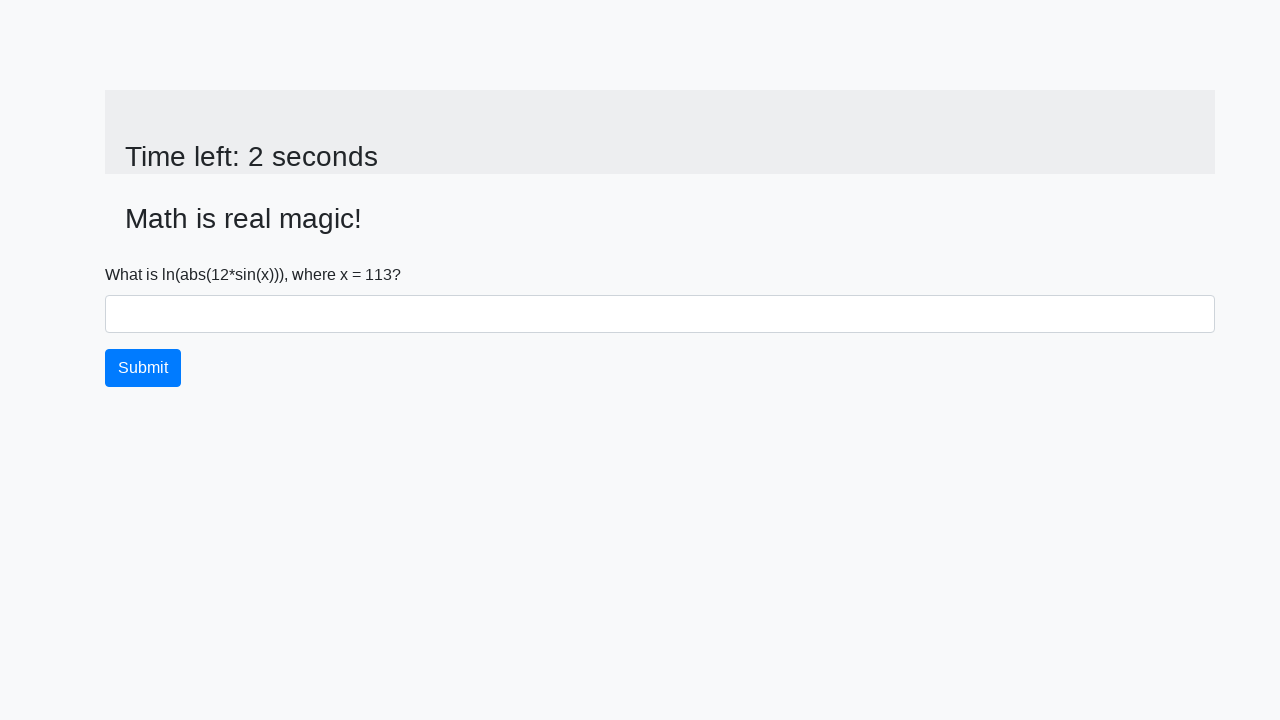

Calculated mathematical result: 0.15373591158152186
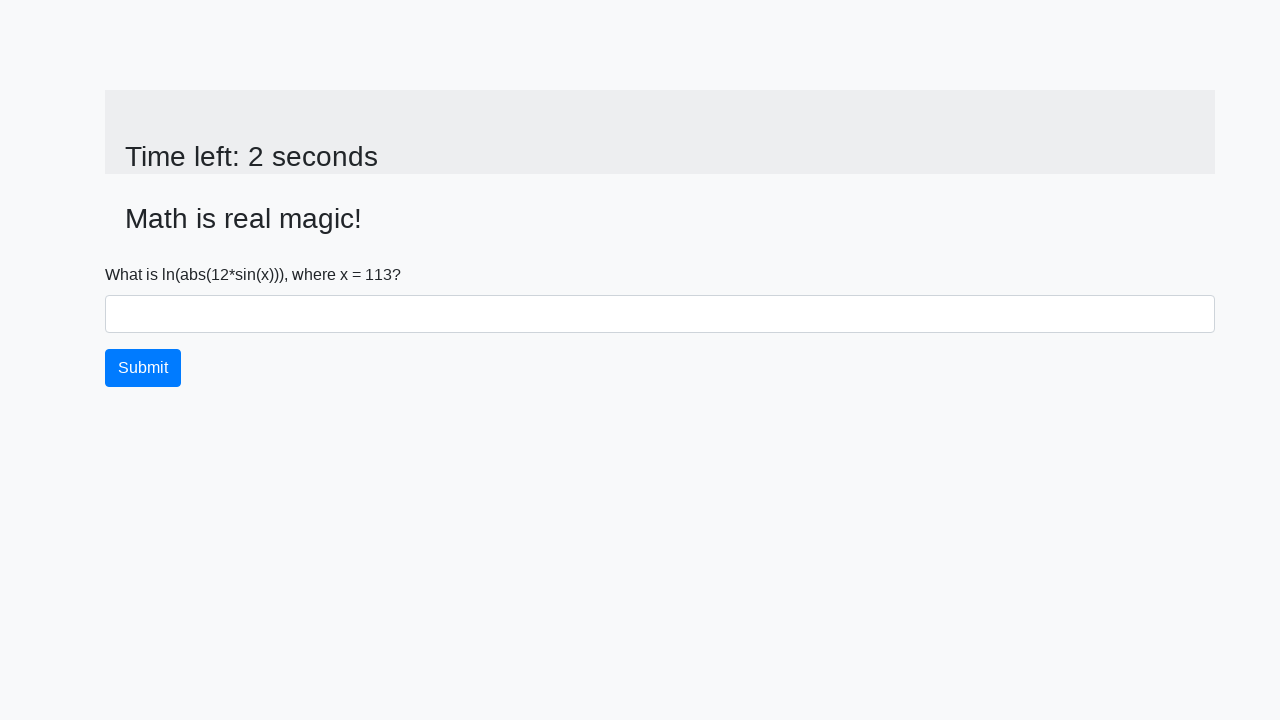

Filled answer field with calculated value: 0.15373591158152186 on #answer
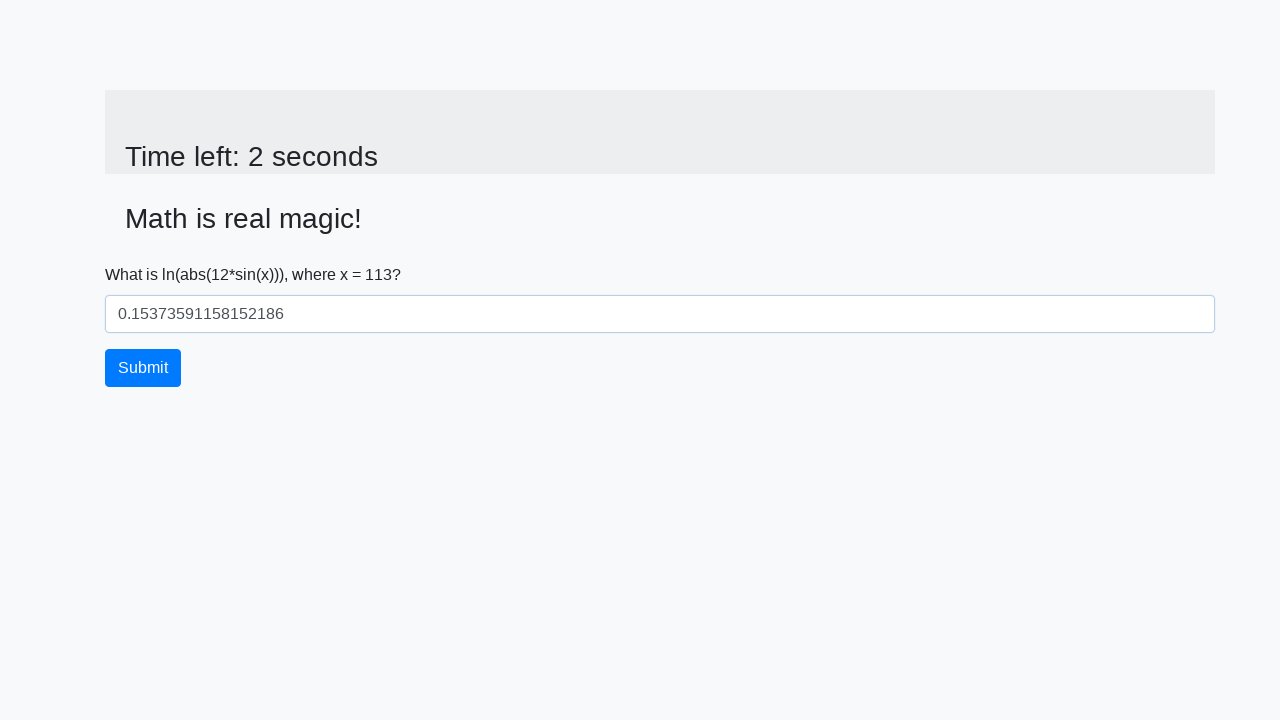

Clicked submit button to submit the form at (143, 368) on button.btn
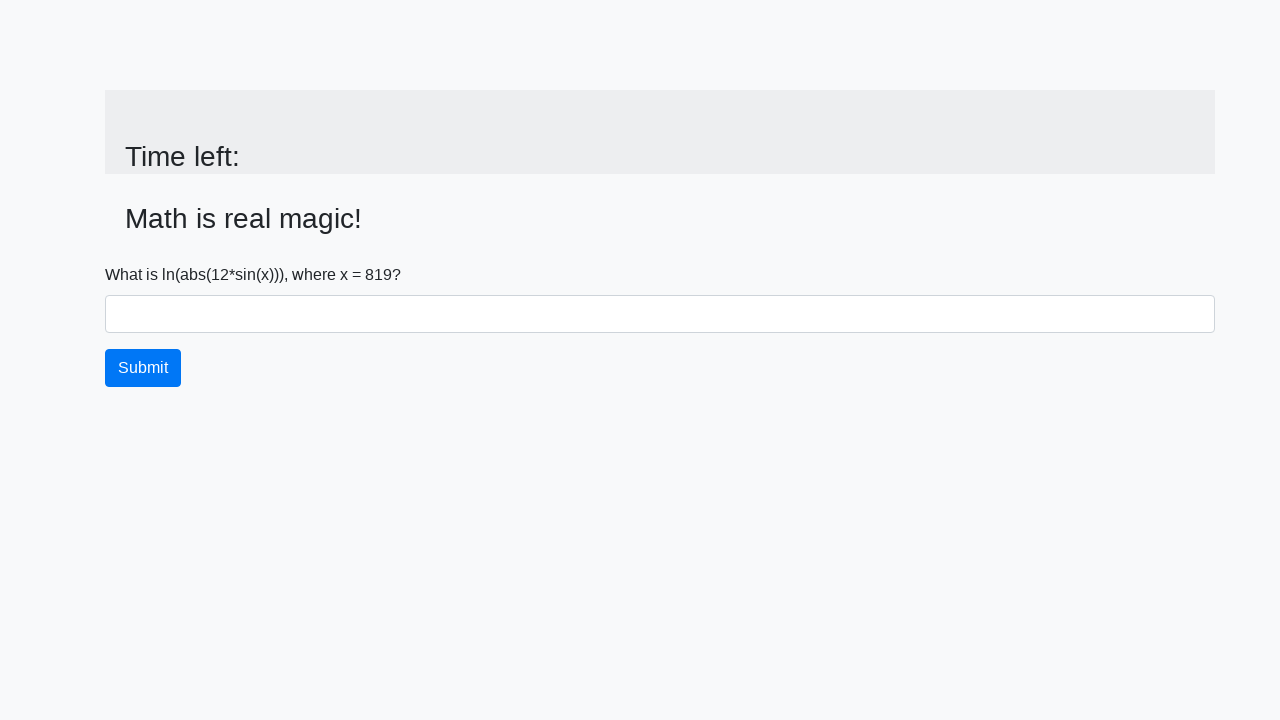

Waited for page response
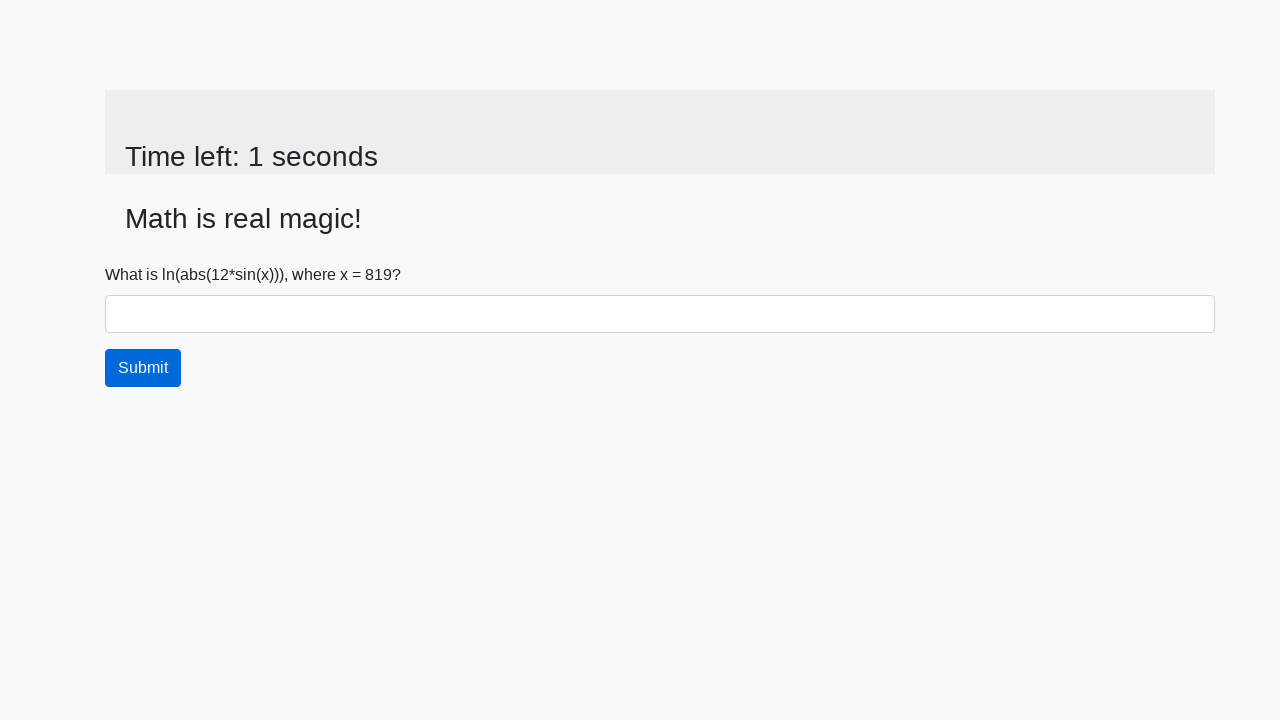

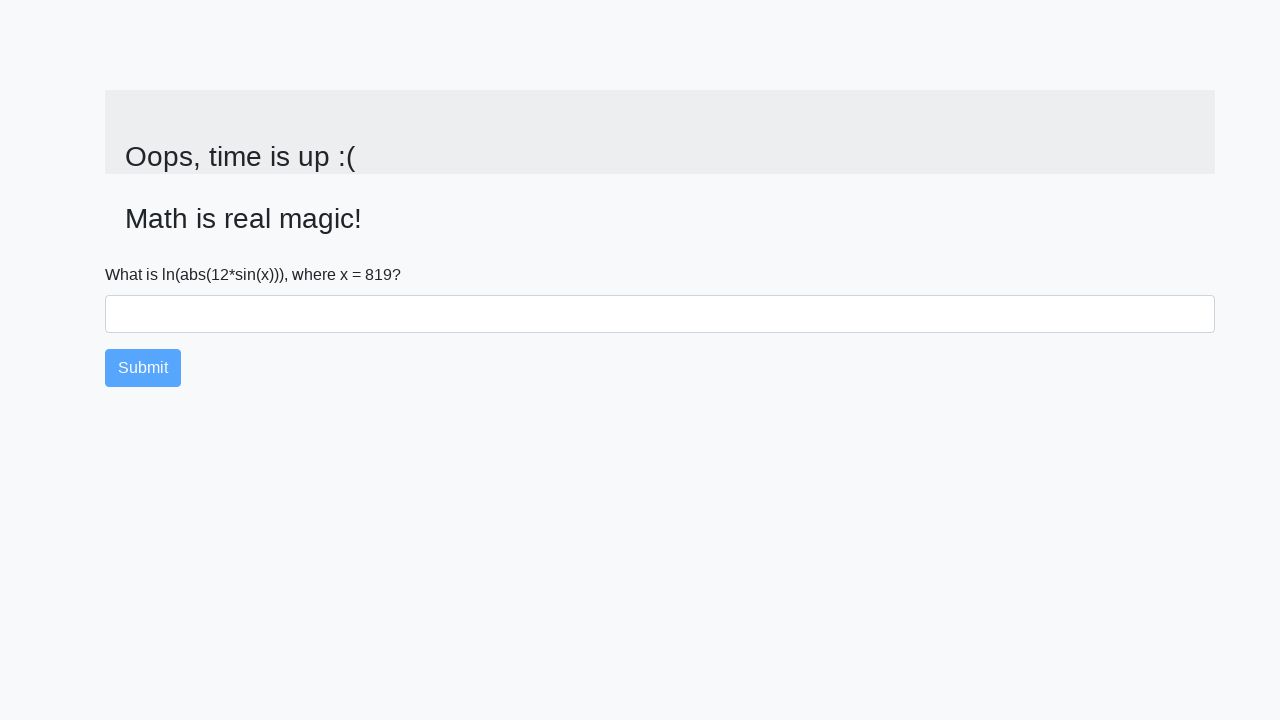